Tests dynamic dropdown autocomplete functionality by typing partial text and selecting from suggestions

Starting URL: https://rahulshettyacademy.com/AutomationPractice/

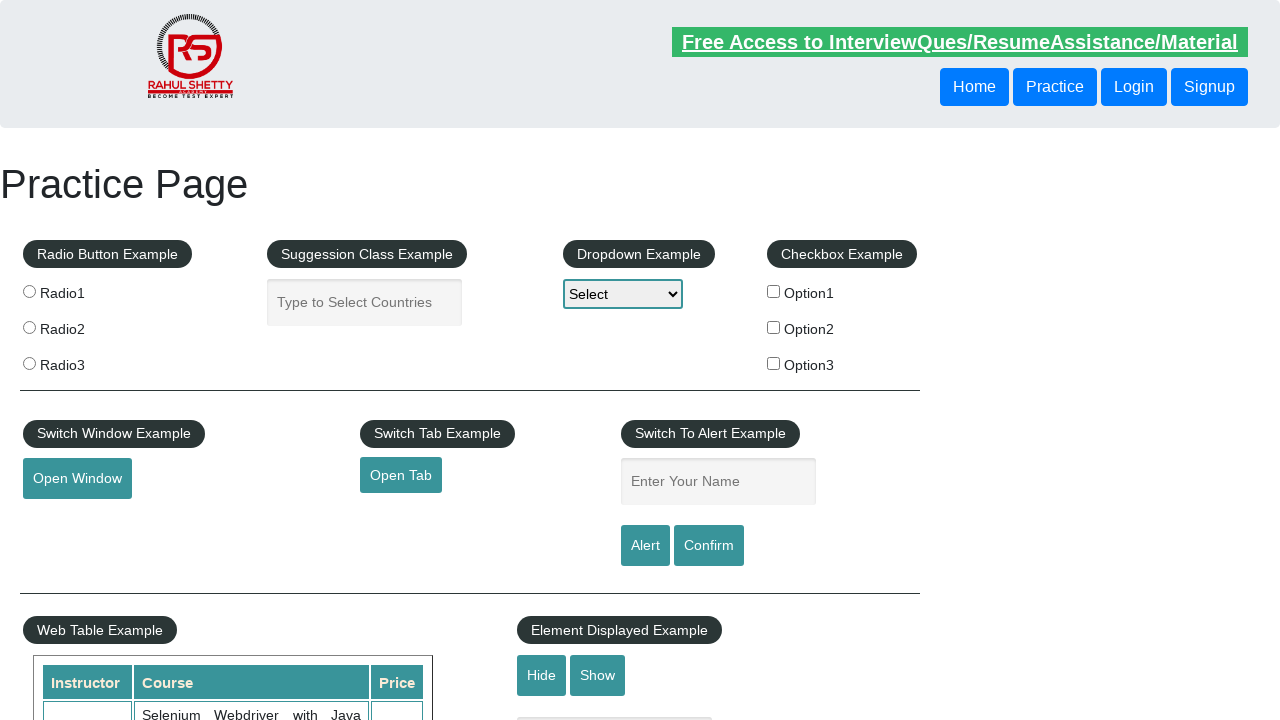

Clicked on autocomplete field at (365, 302) on #autocomplete
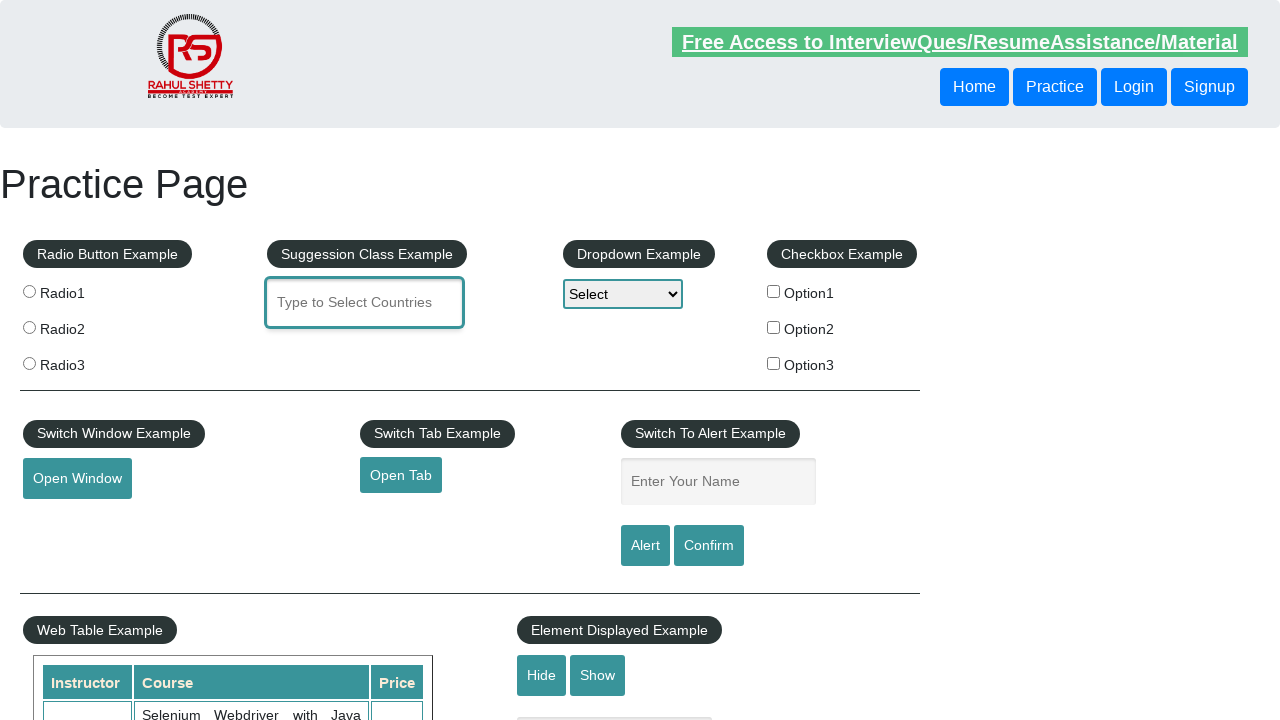

Typed 'aus' into autocomplete field to trigger suggestions on #autocomplete
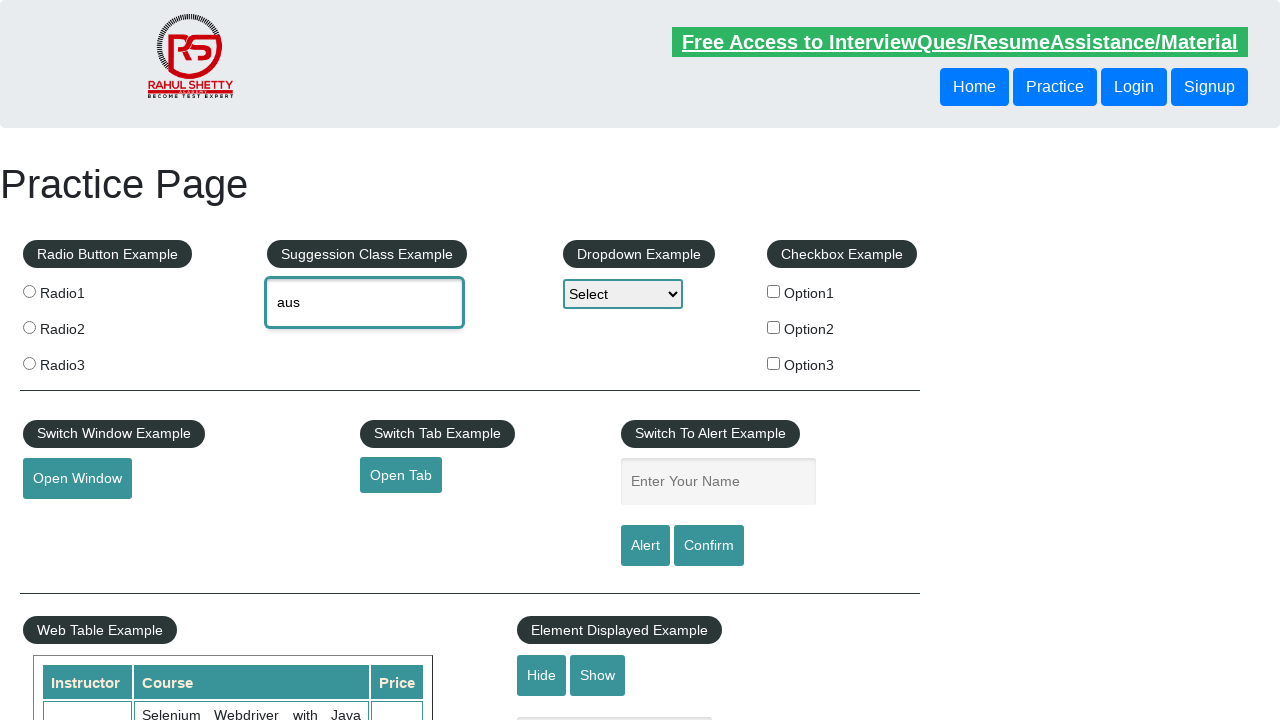

Dropdown suggestions appeared
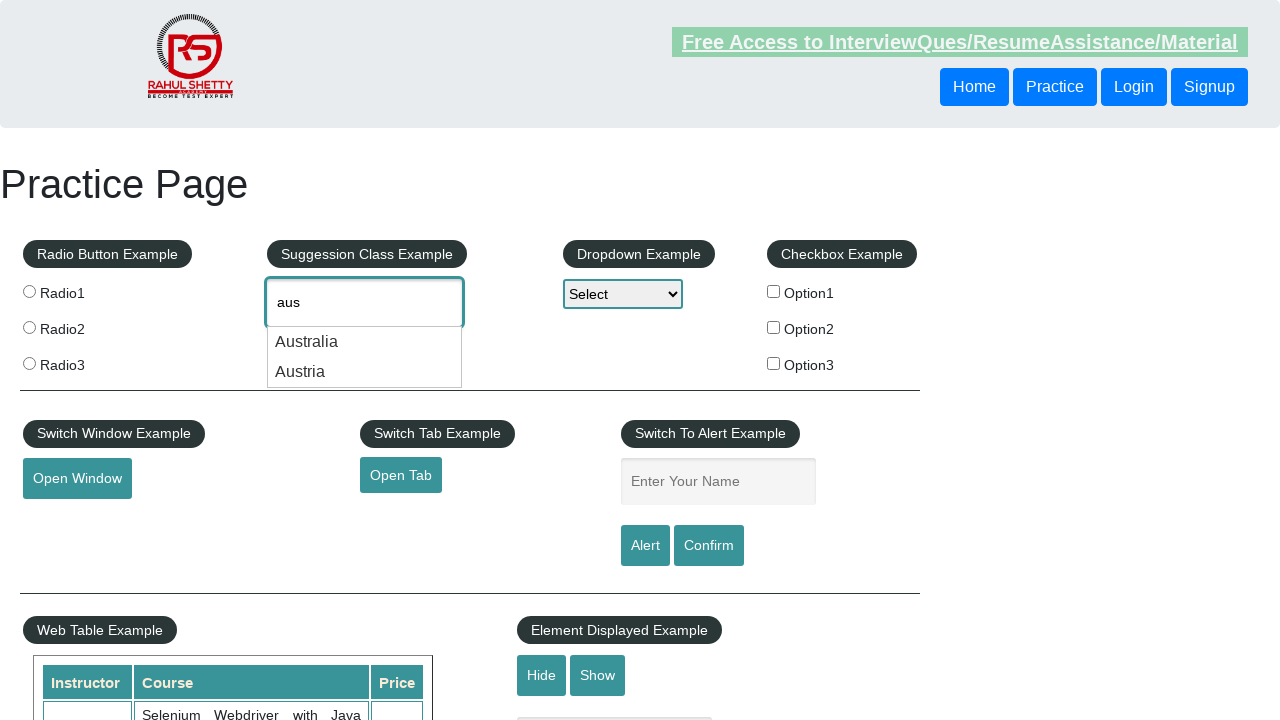

Selected 'Australia' from dropdown suggestions at (365, 342) on .ui-menu-item >> nth=0
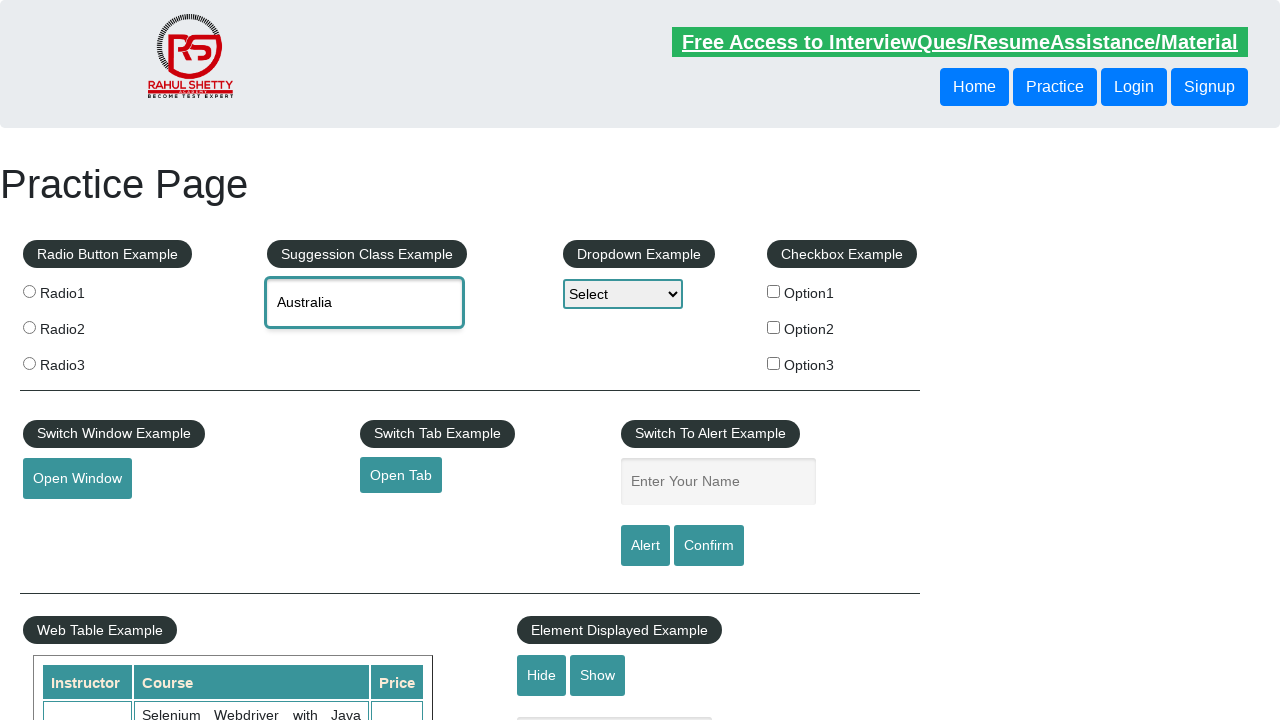

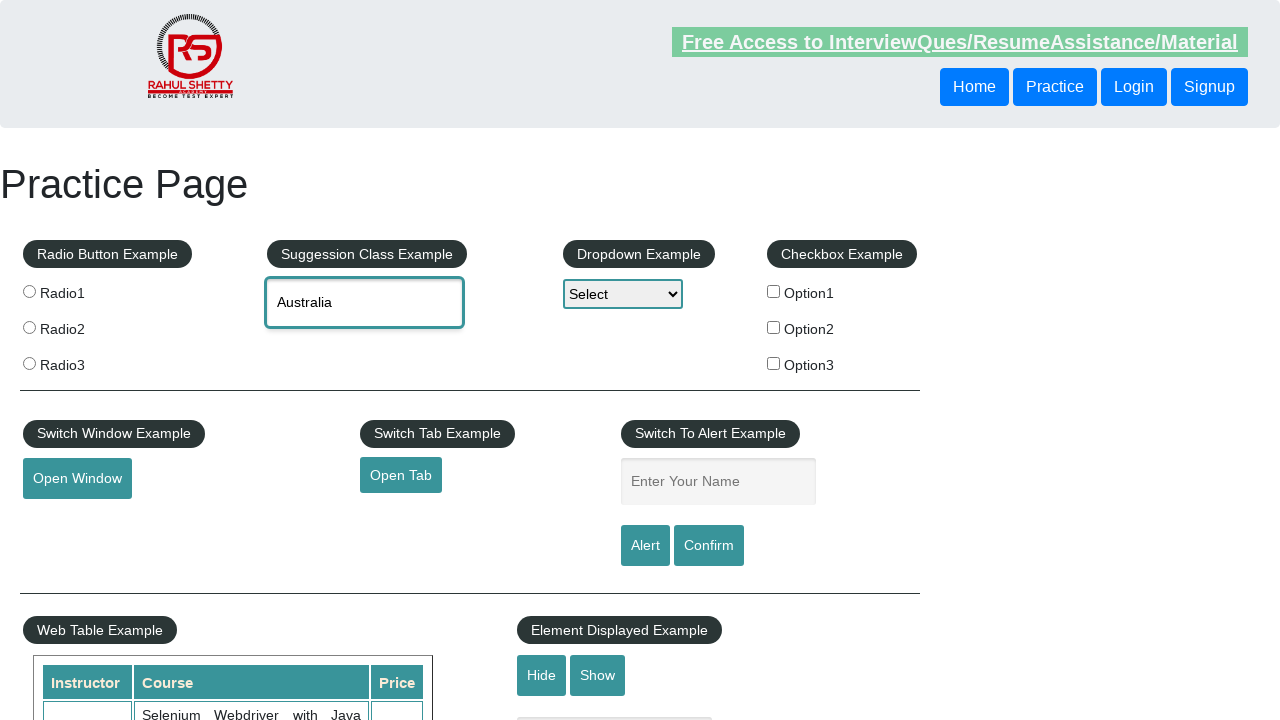